Tests JavaScript alert handling by triggering an alert dialog and accepting it

Starting URL: https://the-internet.herokuapp.com/javascript_alerts

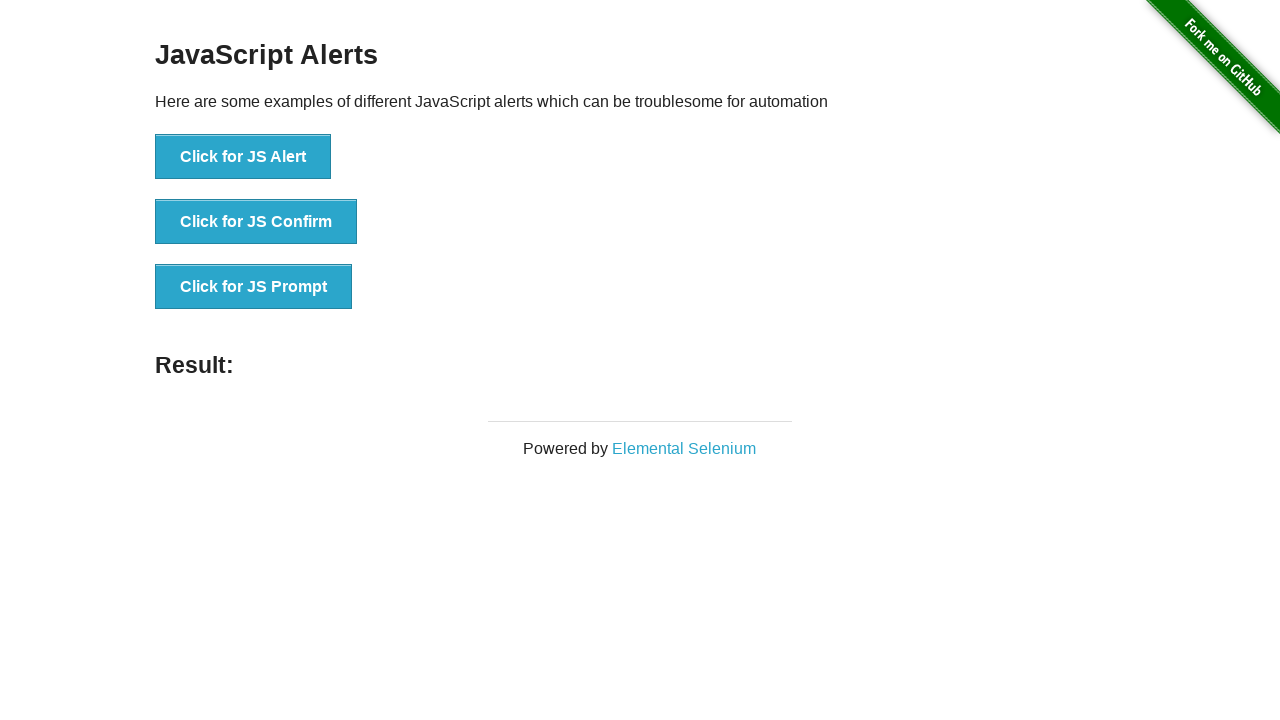

Clicked button to trigger JavaScript alert at (243, 157) on button[onclick='jsAlert()']
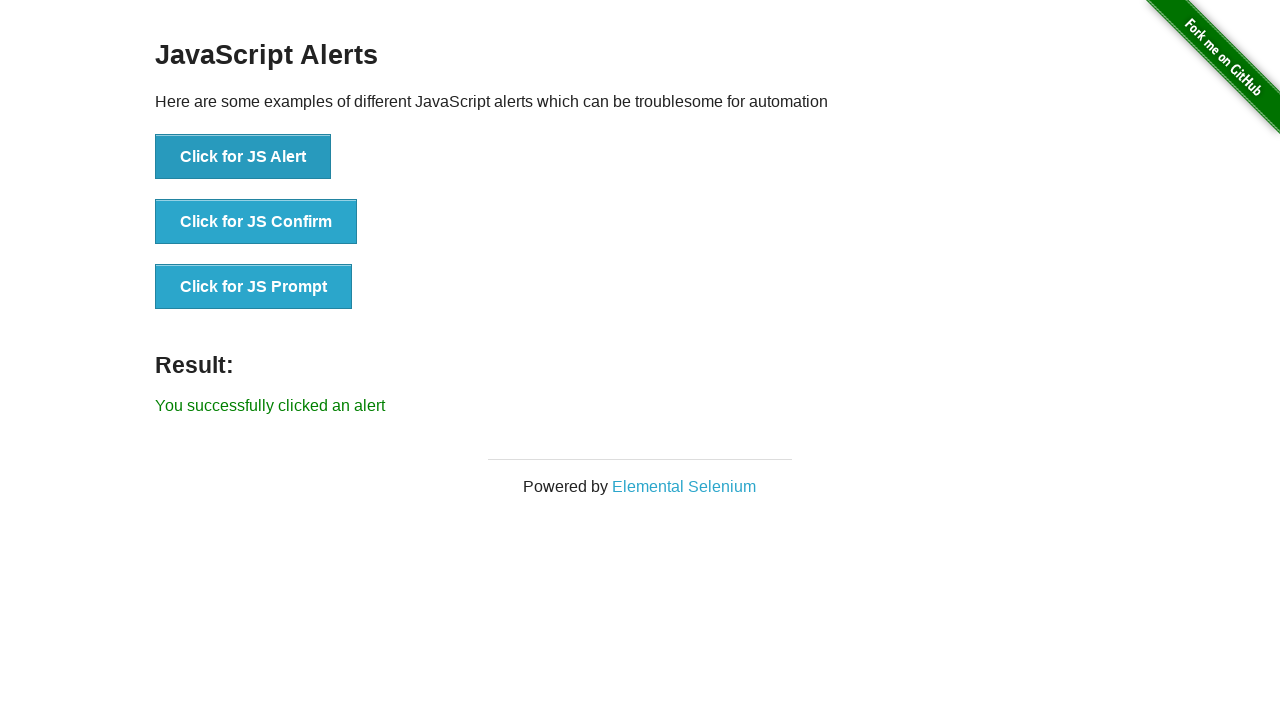

Set up dialog handler to accept alert
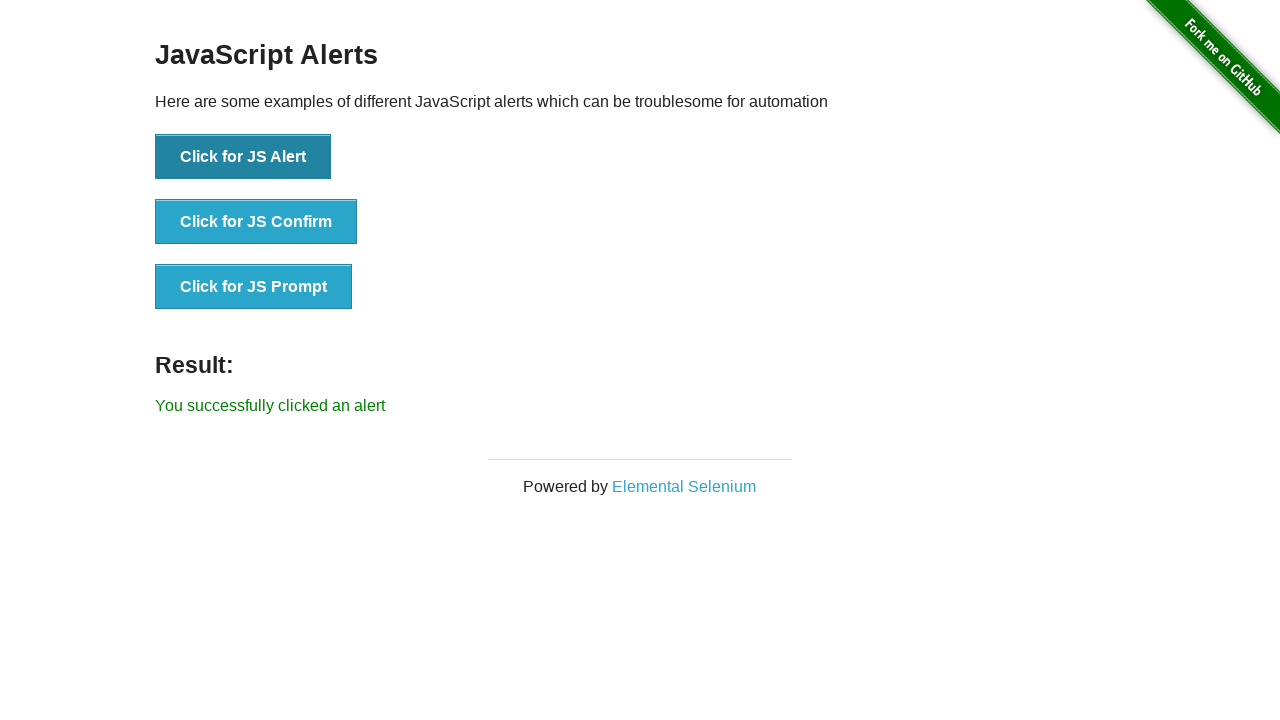

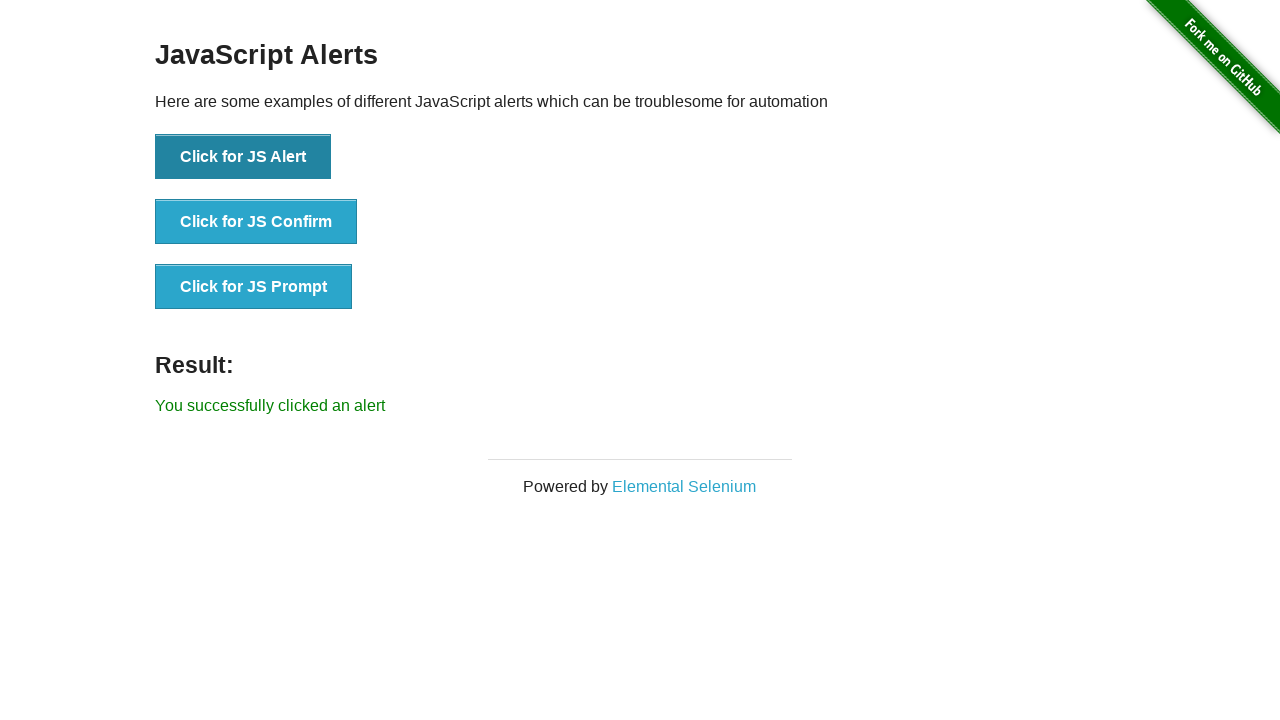